Tests product search functionality by entering a search term and verifying results are displayed

Starting URL: https://www.jumia.com.ng

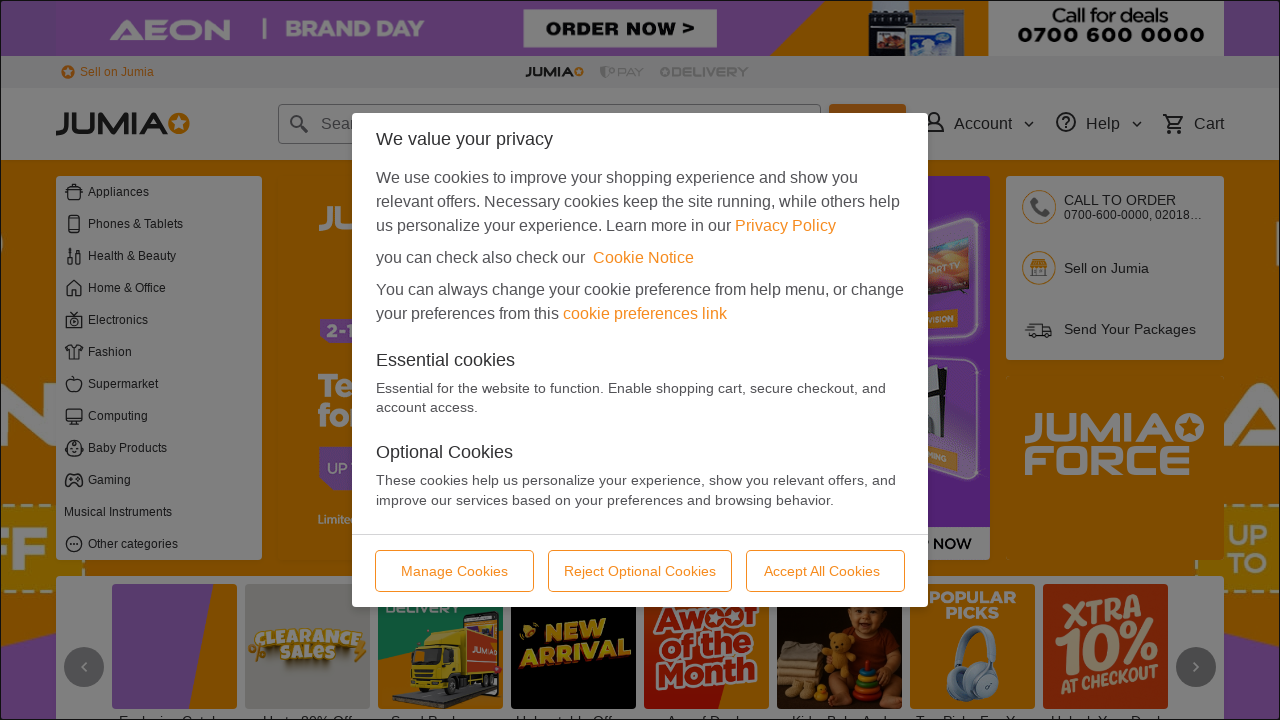

Located search field by role
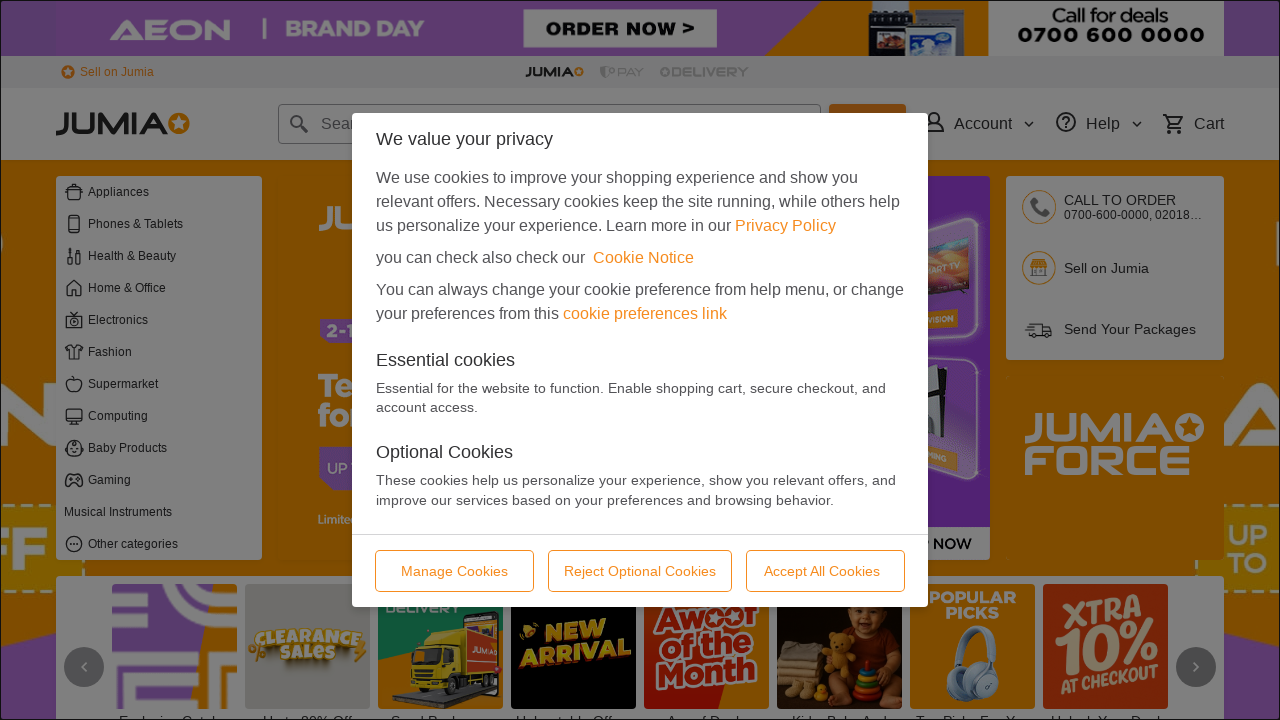

Entered 'Chair' in search field
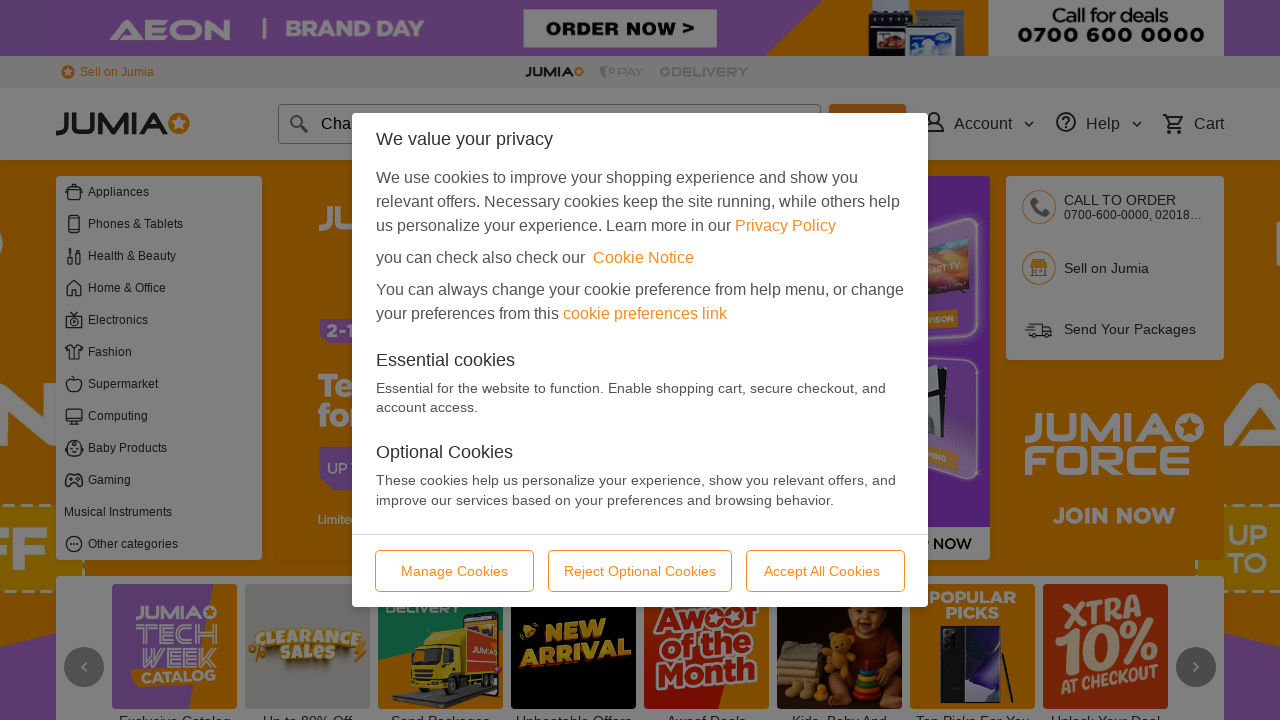

Pressed Enter to submit search on internal:role=textbox[name="Search"i]
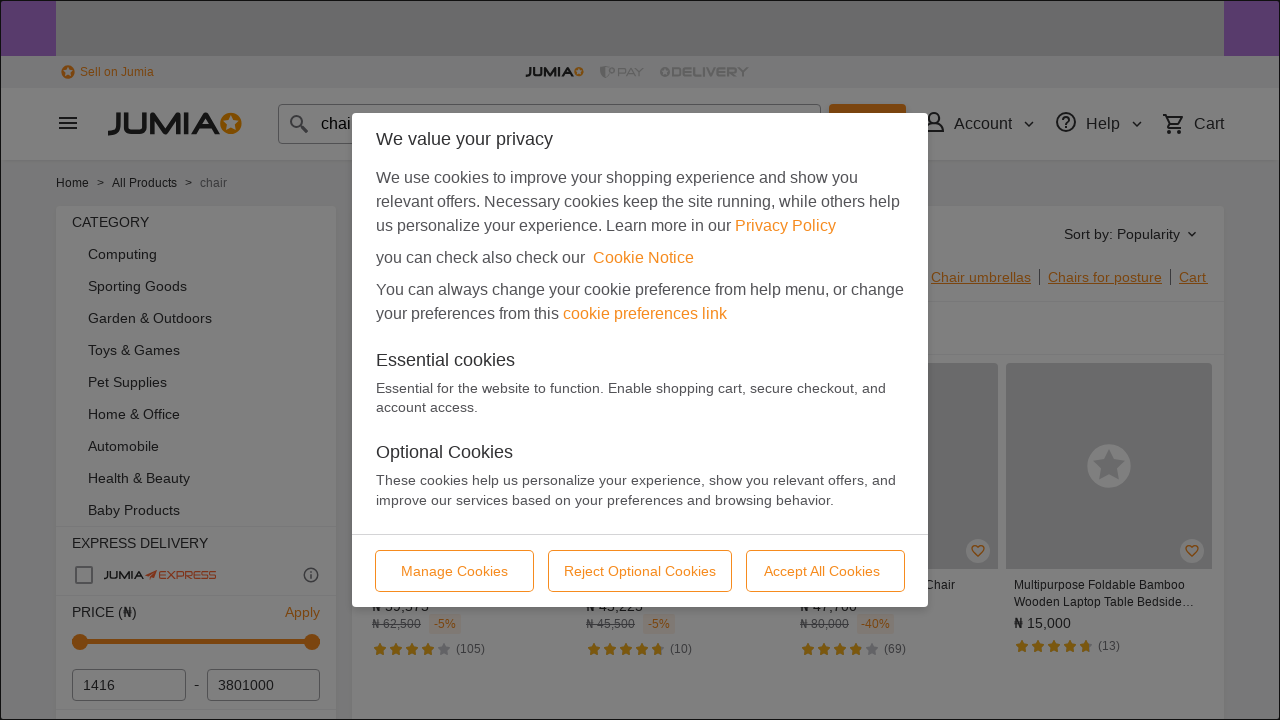

Located product list articles
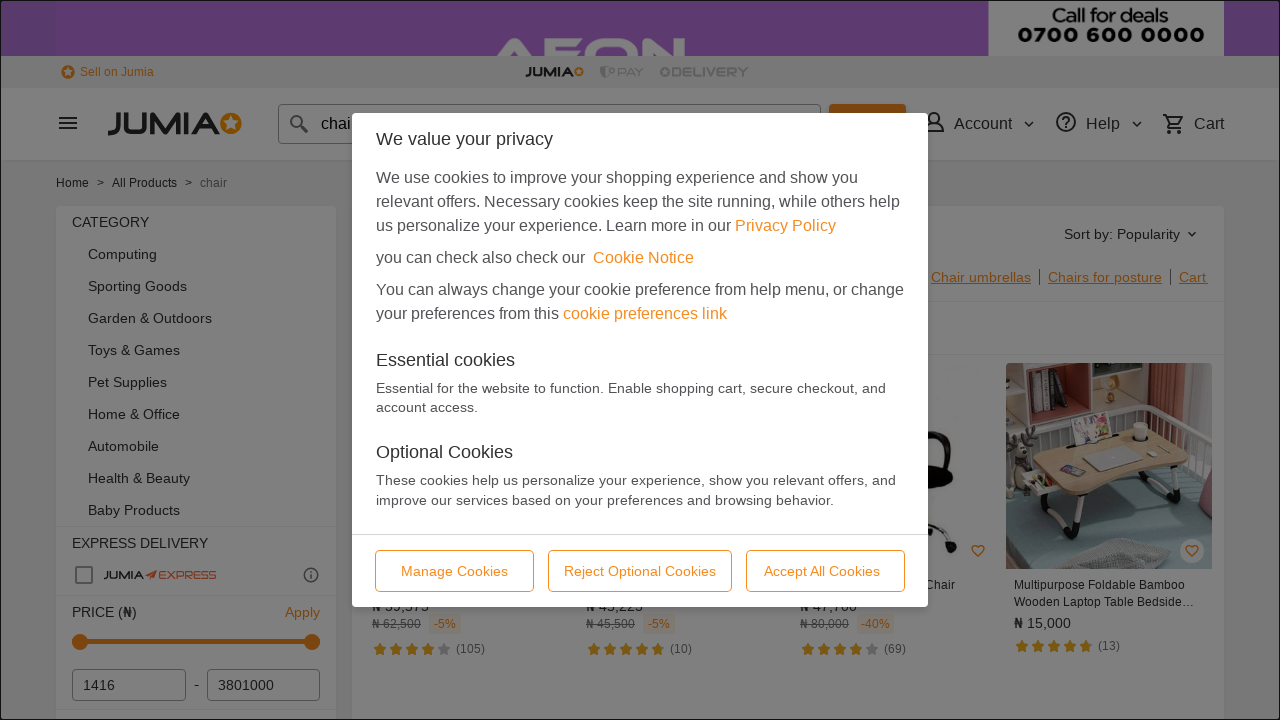

Verified first product is visible - search results displayed successfully
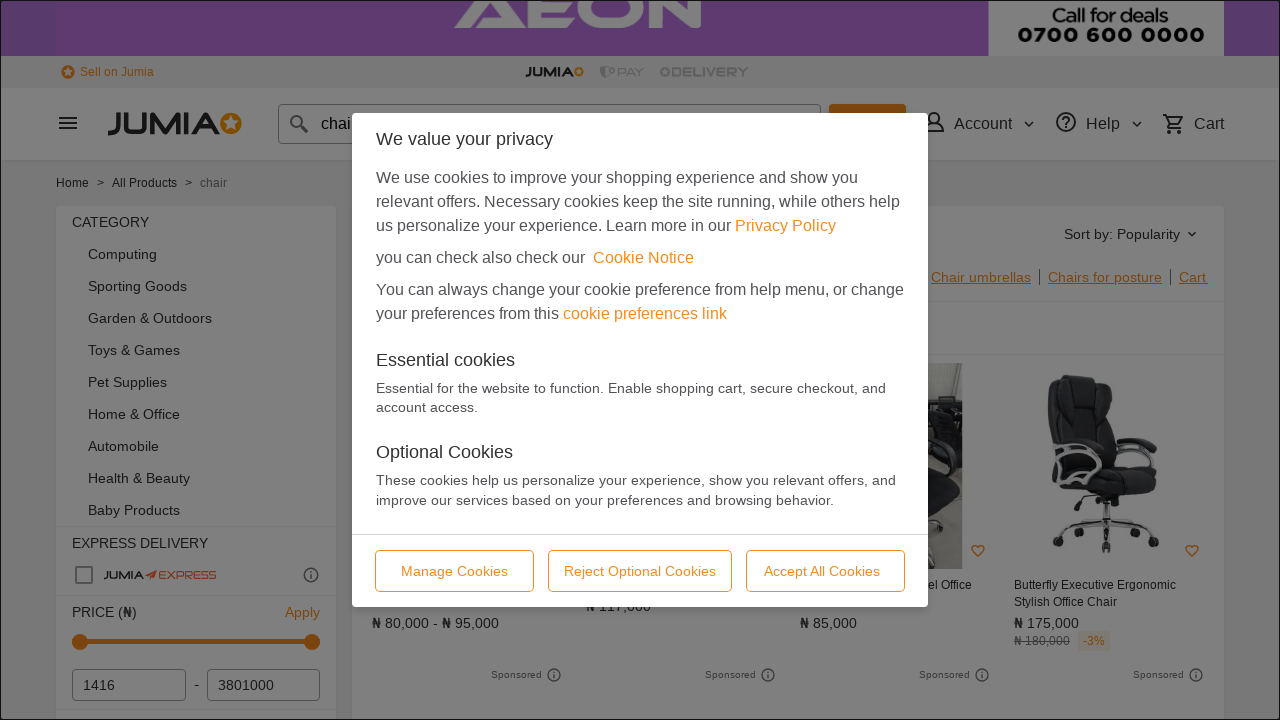

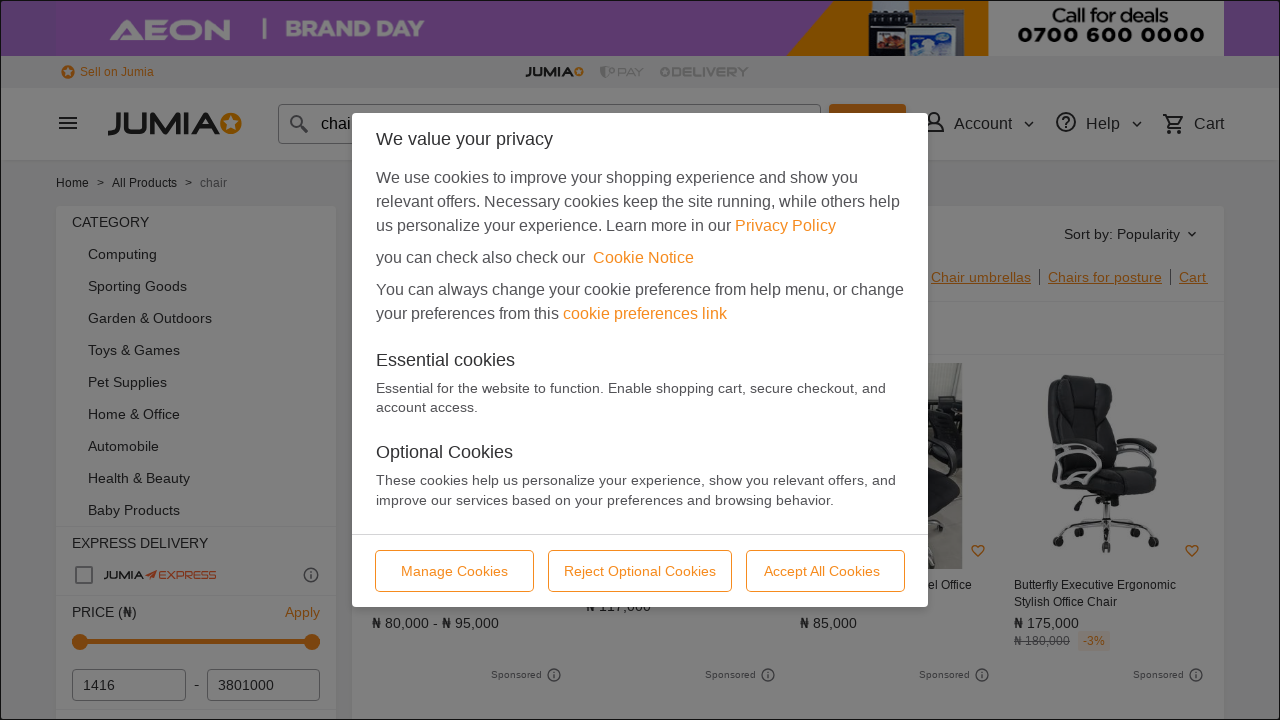